Tests file download functionality by clicking download link

Starting URL: https://codenboxautomationlab.com/practice/

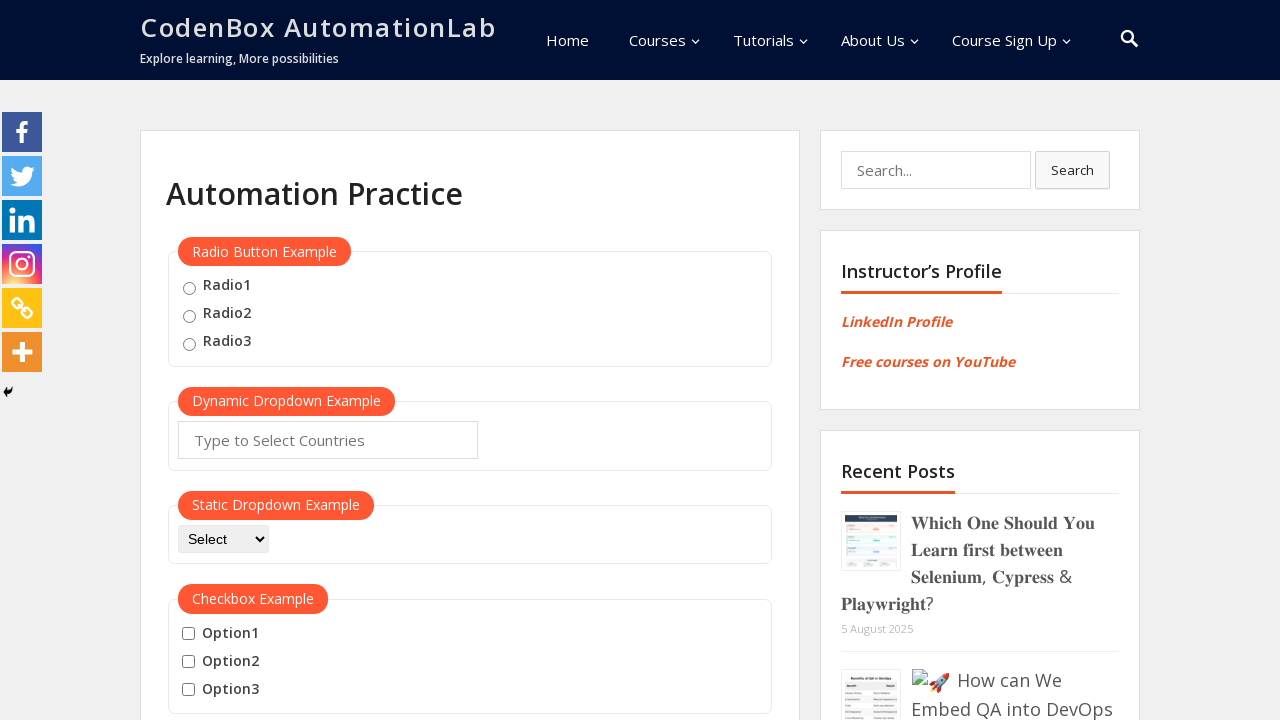

Clicked download button to trigger file download at (271, 361) on .wp-block-button__link.wp-element-button
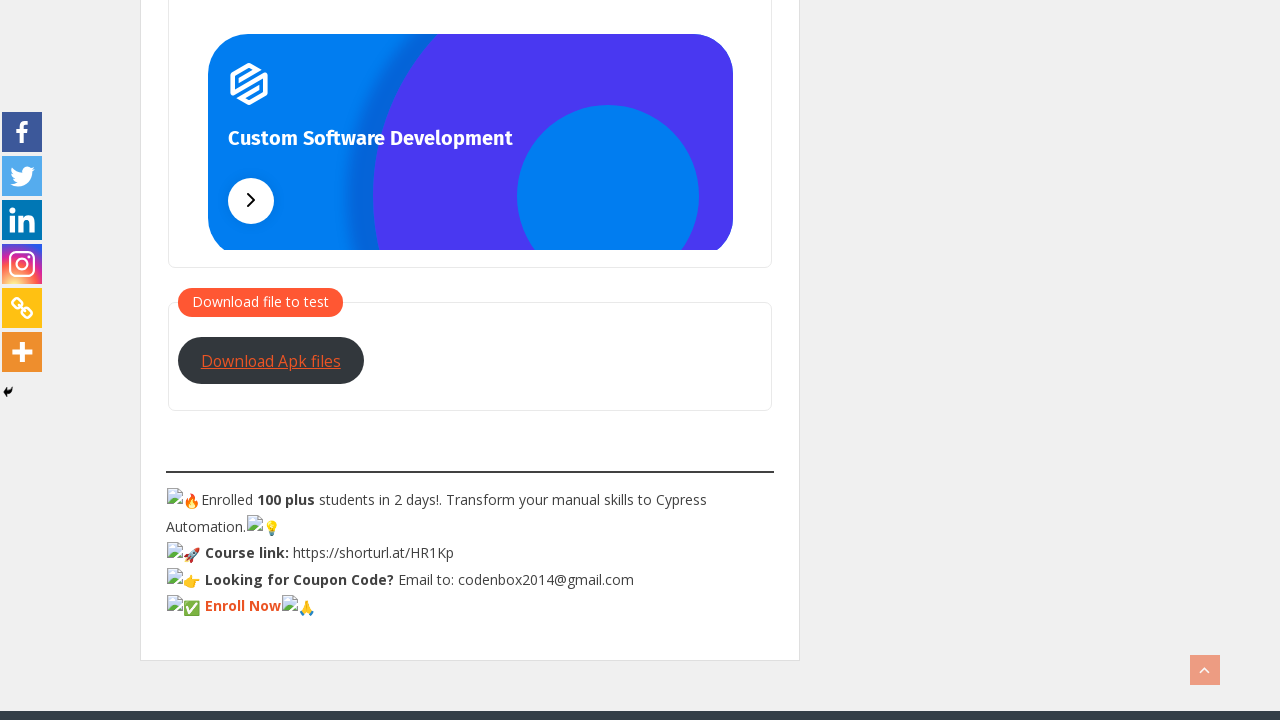

File download completed successfully
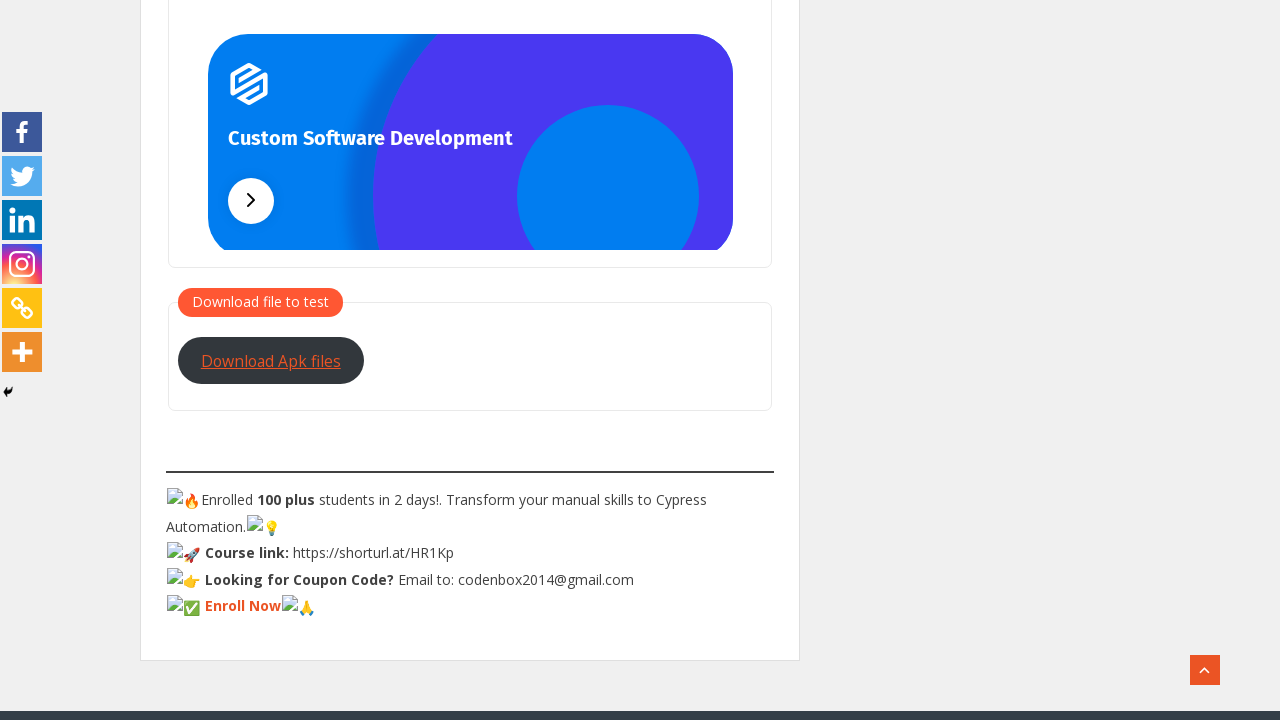

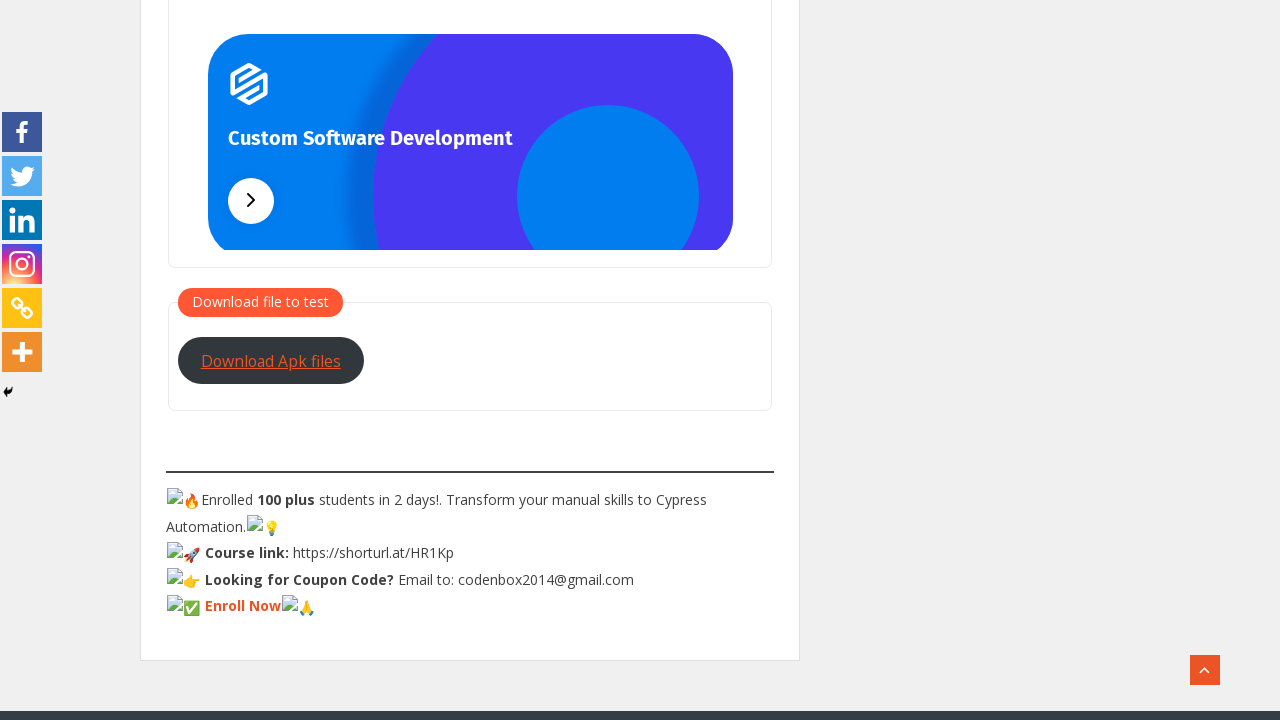